Tests the .first() traversal method by verifying the first product name is "Brocolli - 1 Kg"

Starting URL: https://rahulshettyacademy.com/seleniumPractise/#/

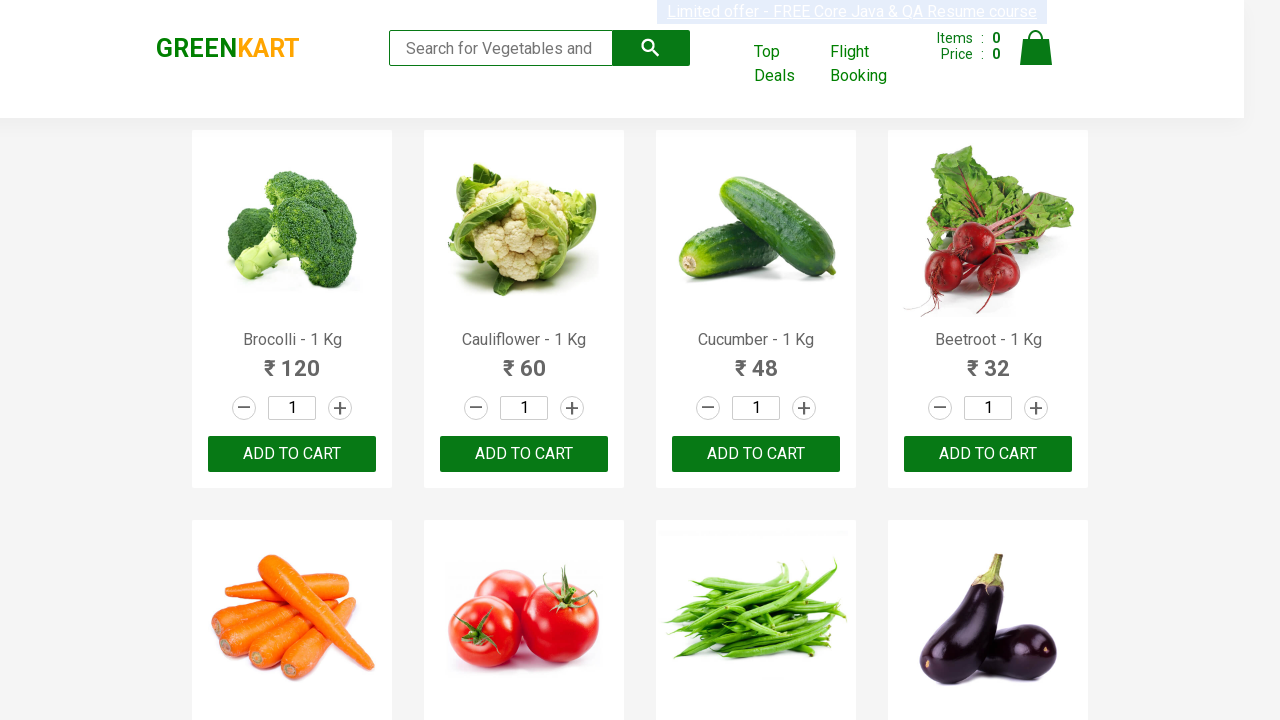

Waited for products to load on the page
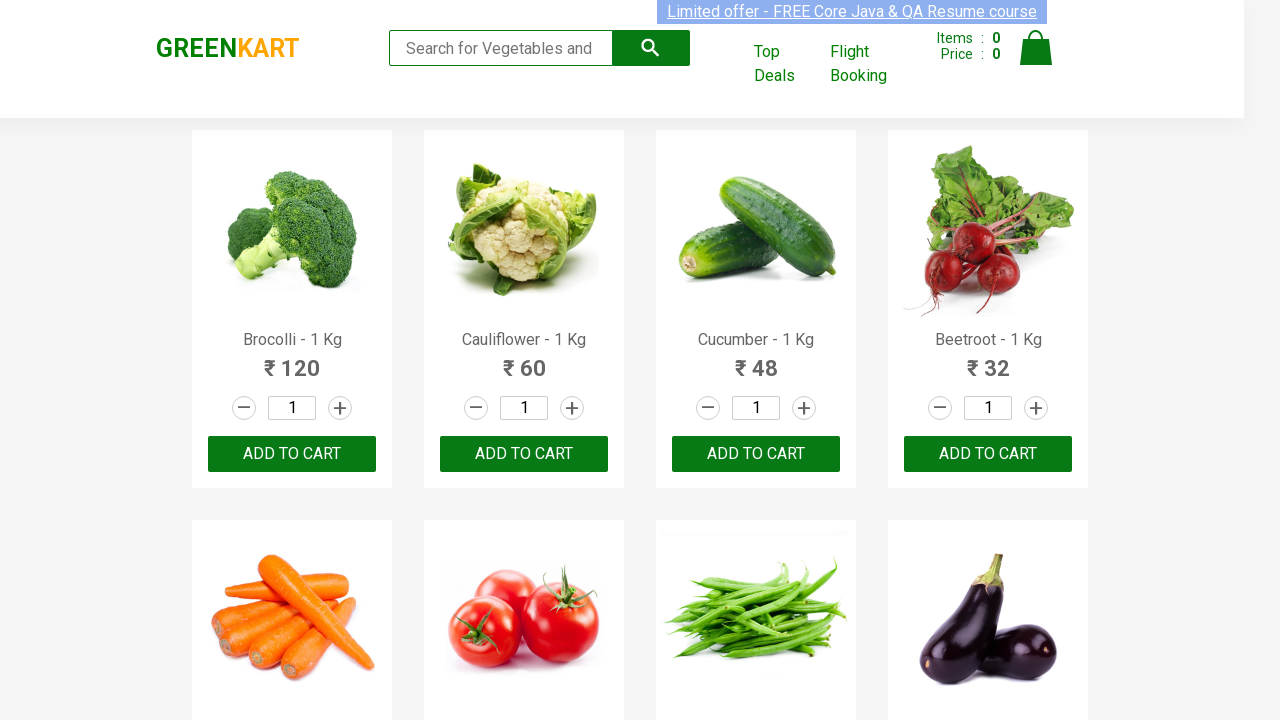

Located the first product element using .first() method
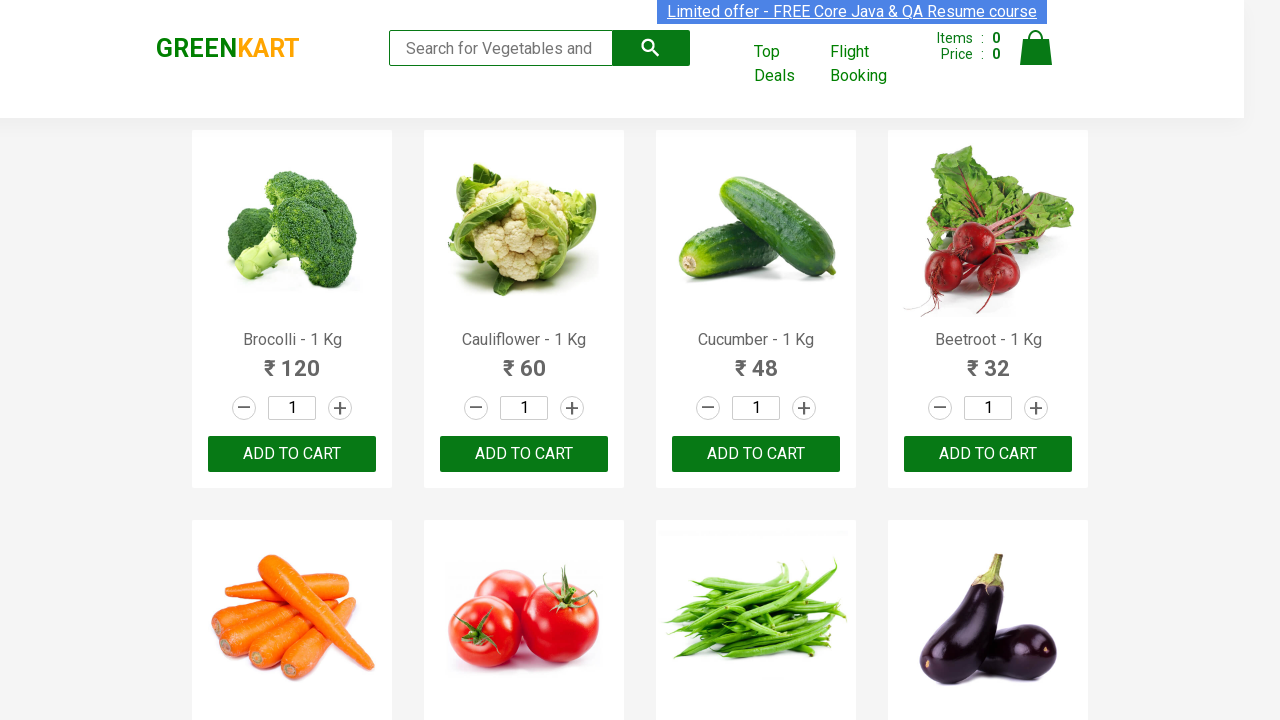

Verified first product name is 'Brocolli - 1 Kg'
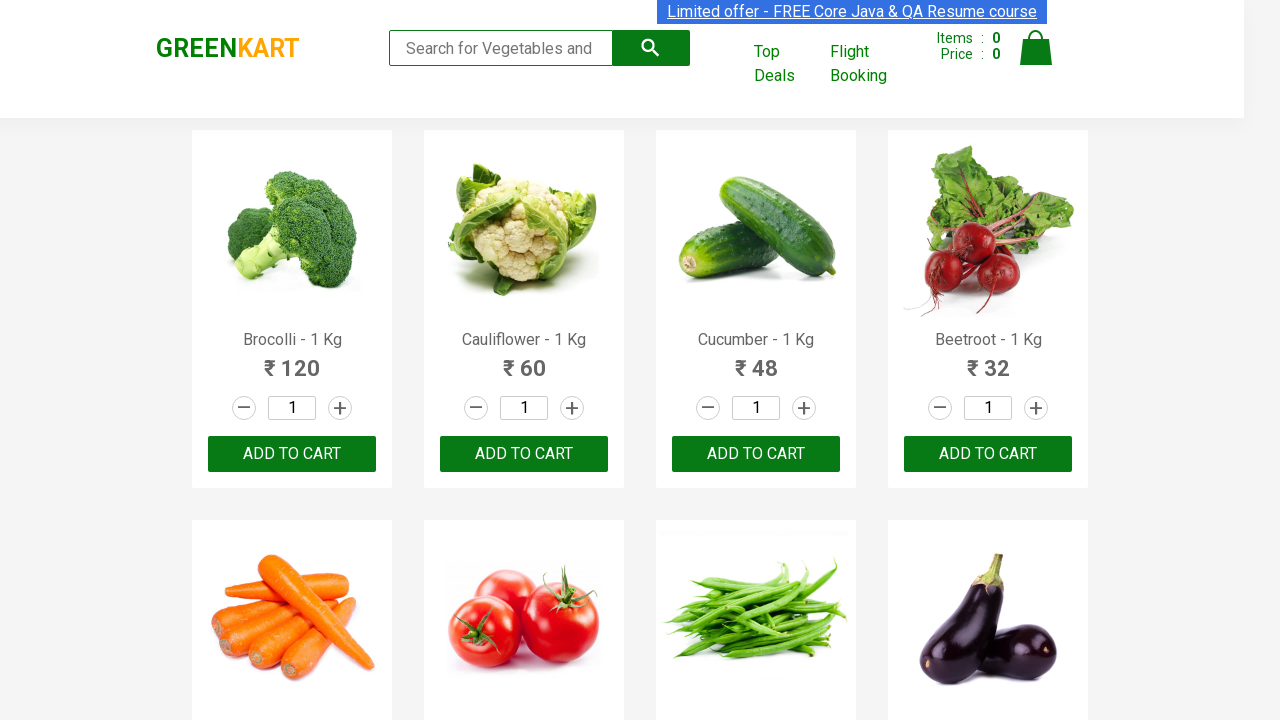

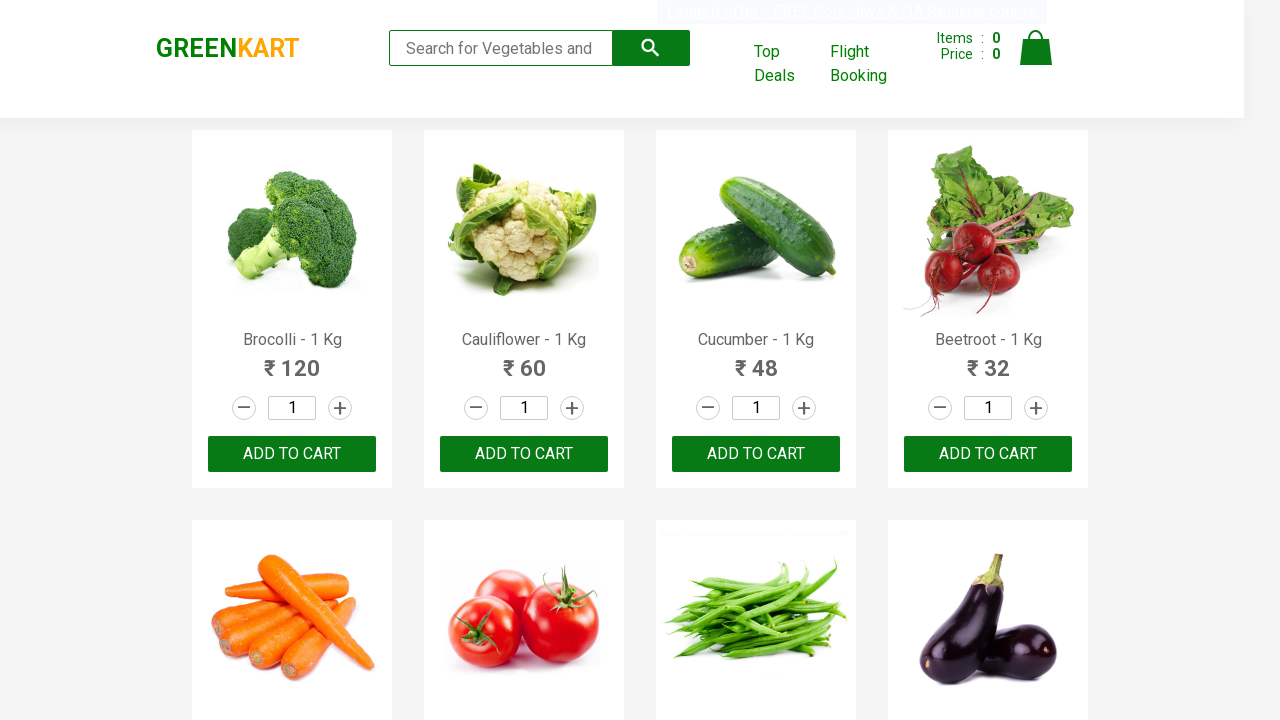